Navigates to Telegram's core documentation page, waits briefly, then navigates to a Mensa test website.

Starting URL: https://core.telegram.org/

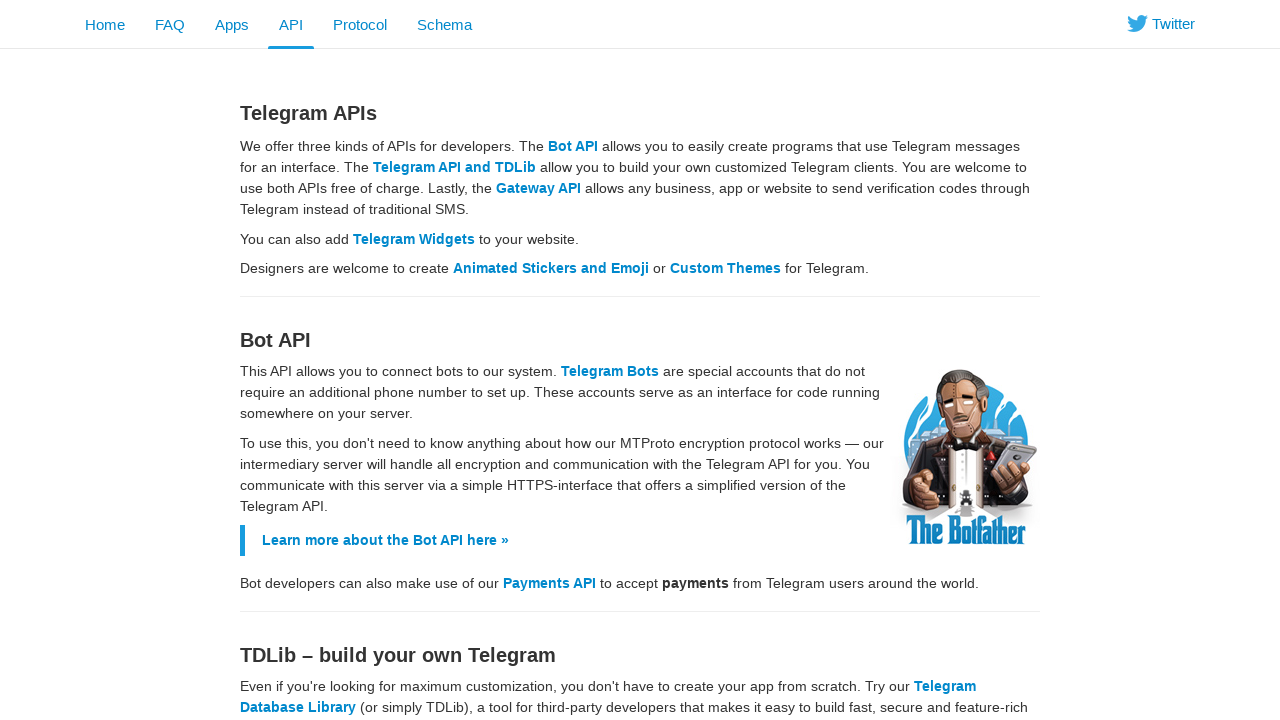

Waited for Telegram core documentation page to load (domcontentloaded)
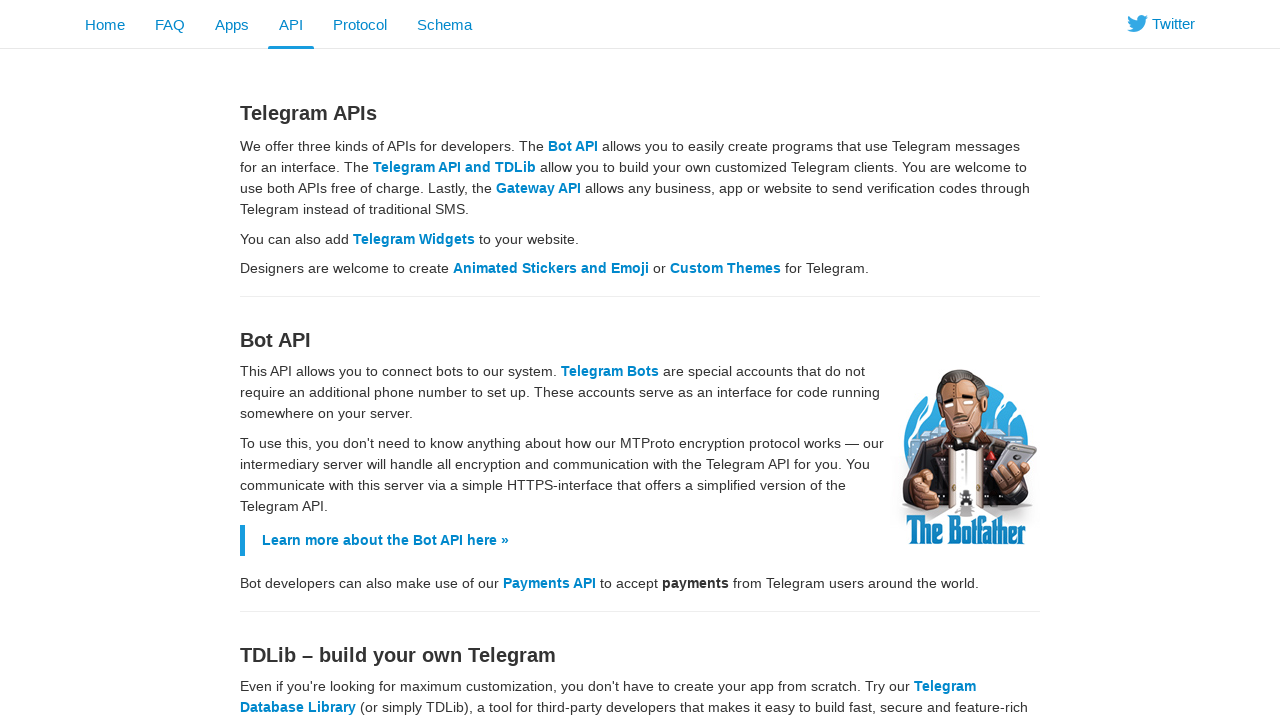

Navigated to Mensa test website
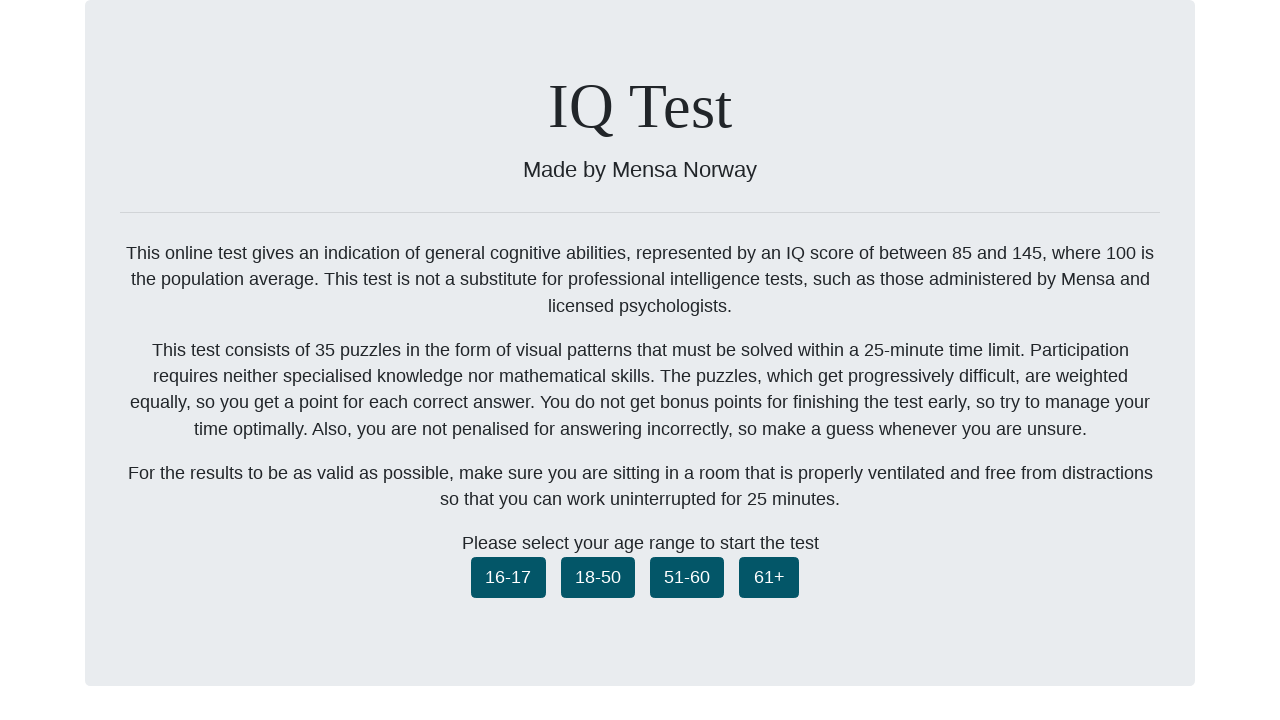

Waited for Mensa test website to load (domcontentloaded)
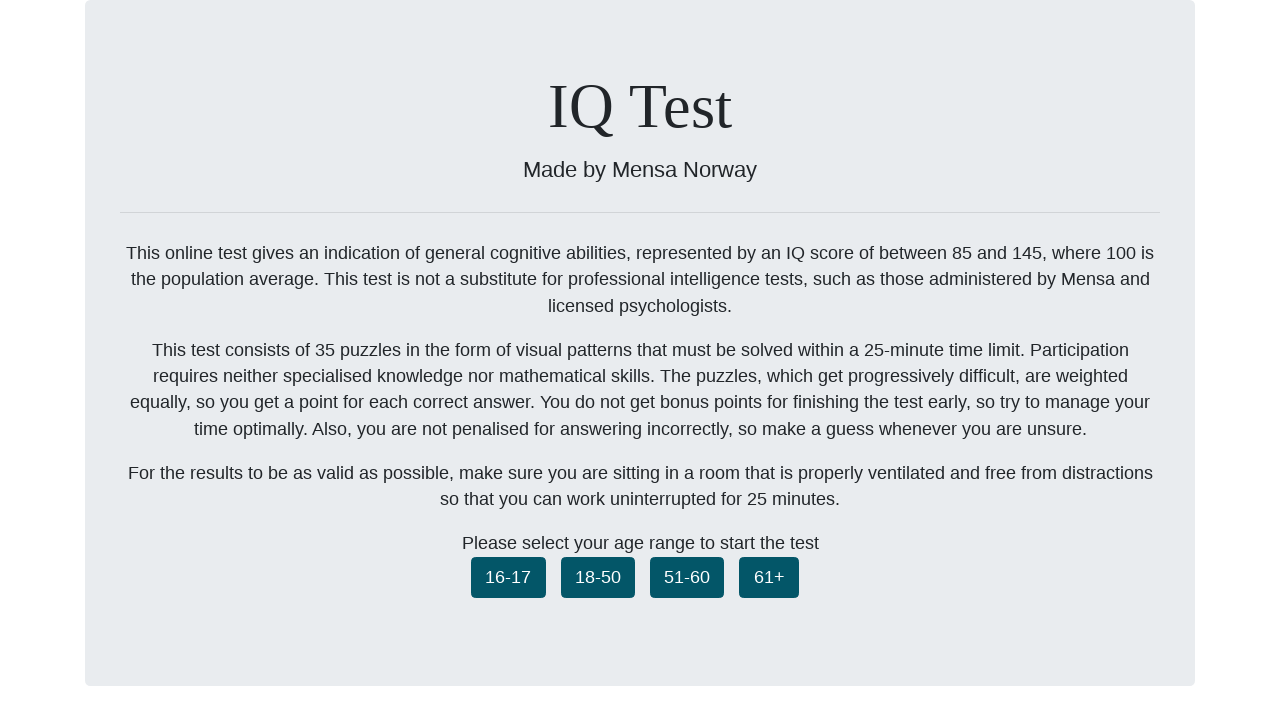

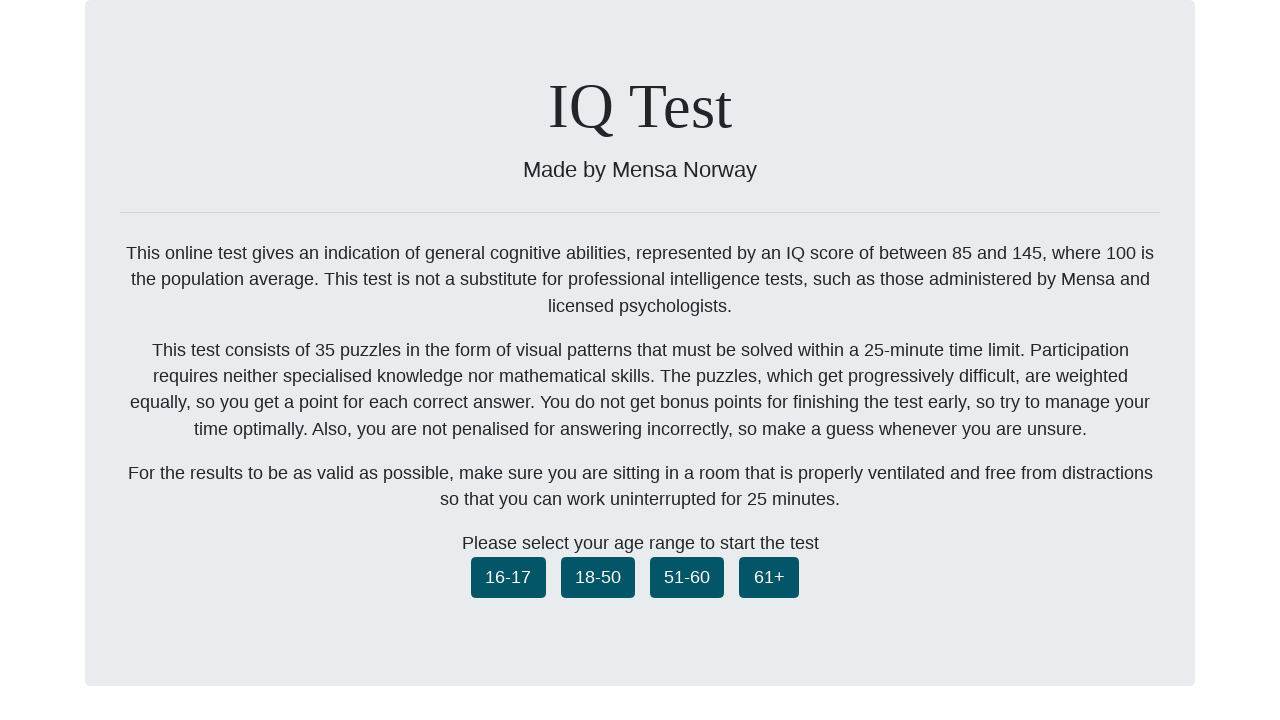